Tests the dynamic properties page by scrolling down and waiting for a button that appears after a delay to become visible.

Starting URL: https://demoqa.com/dynamic-properties

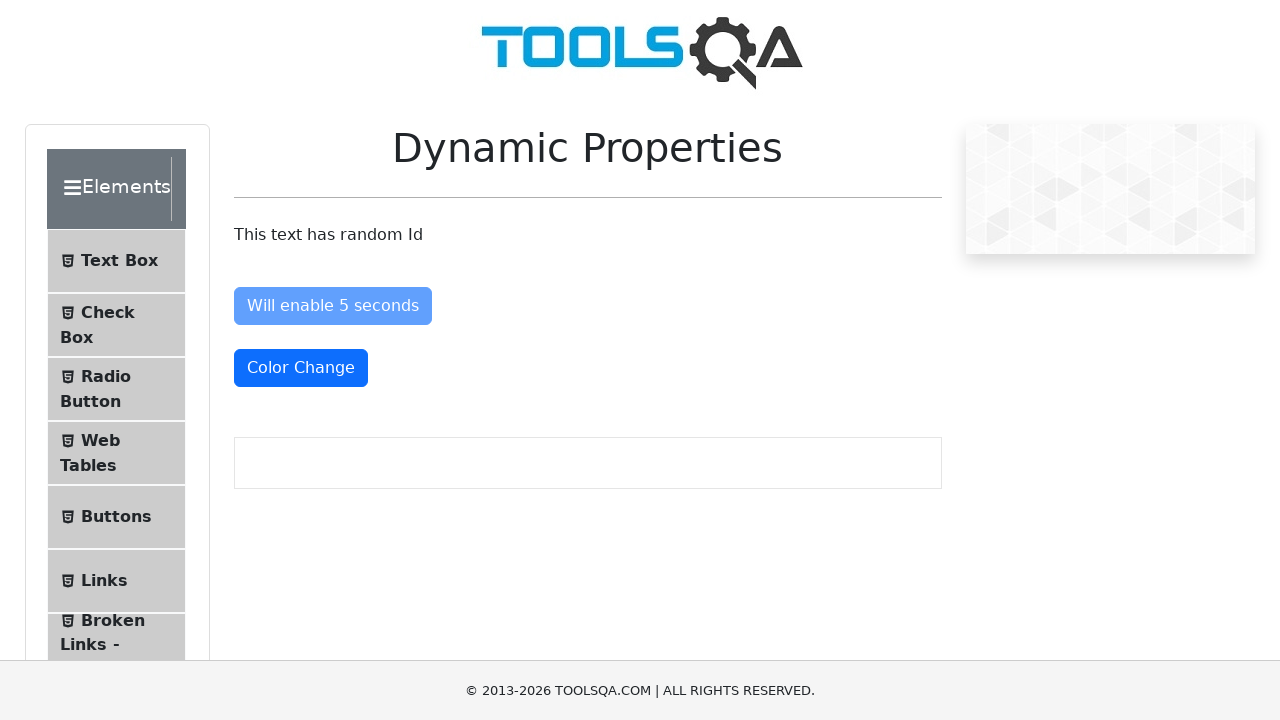

Pressed PageDown to scroll down the page
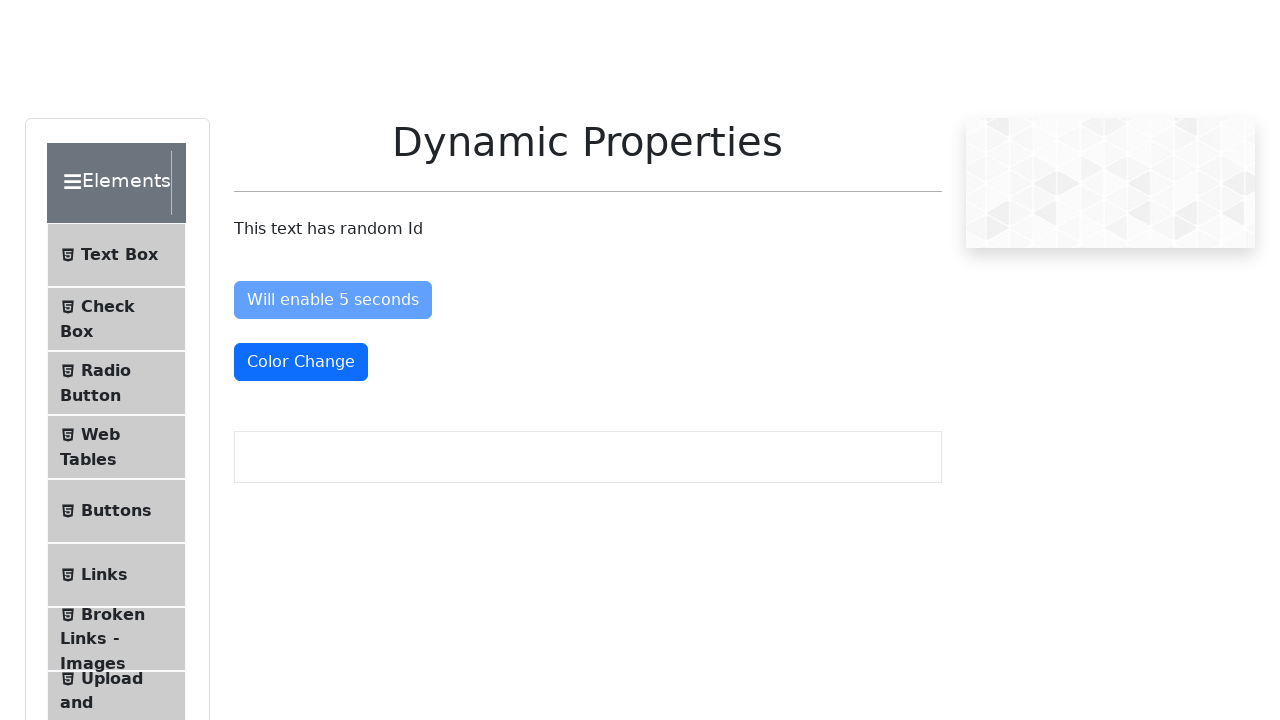

Pressed PageDown to continue scrolling
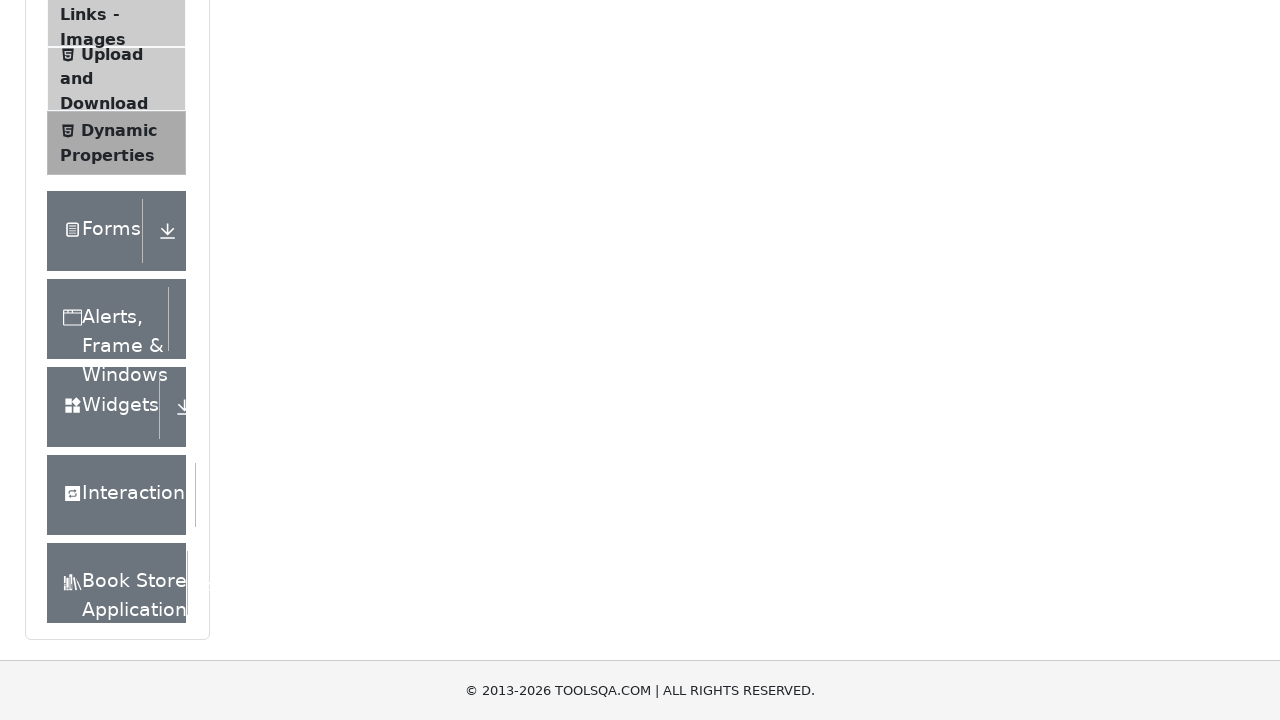

Pressed PageDown to scroll further down
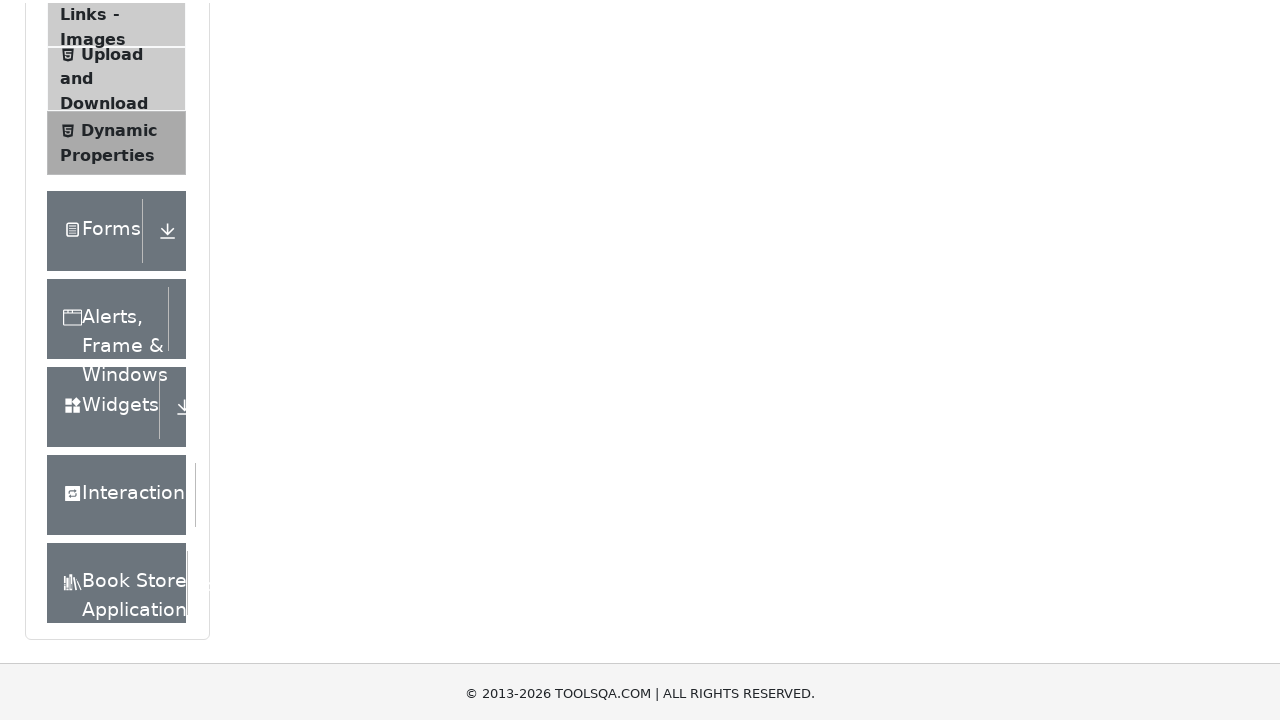

Waited for the 'Visible After 5 Seconds' button to become visible
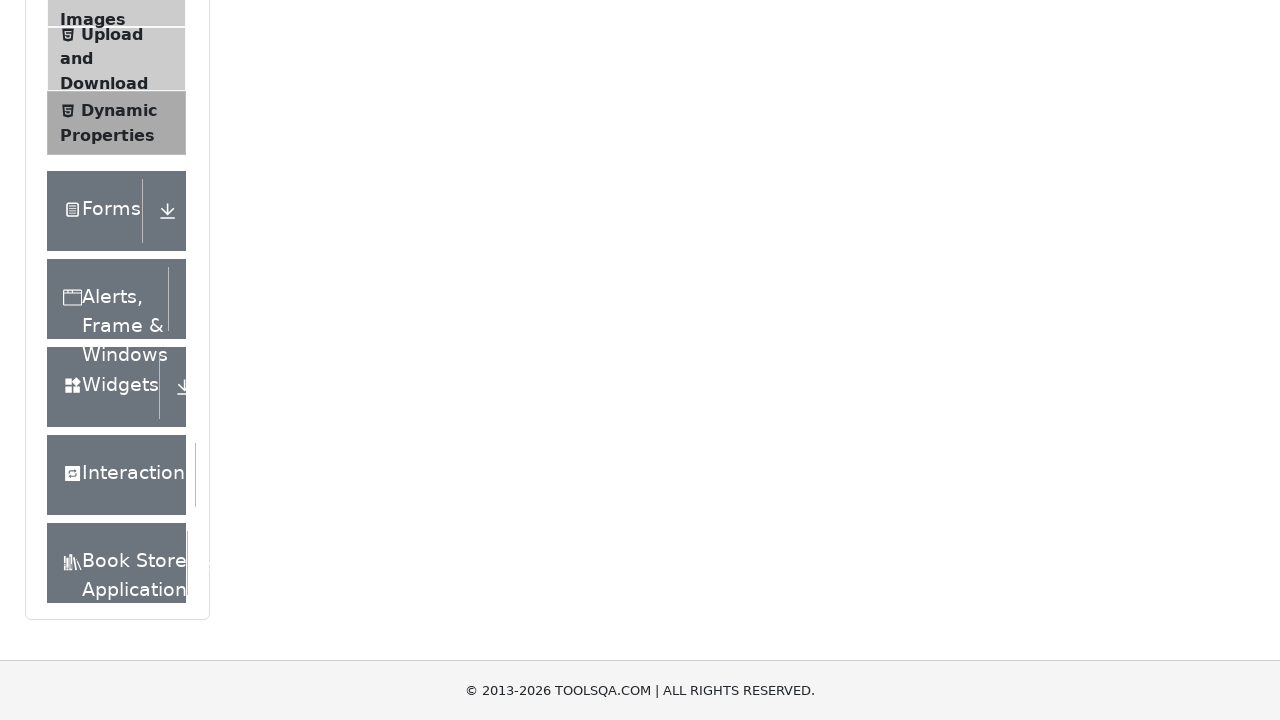

Verified that the 'Visible After 5 Seconds' button is visible
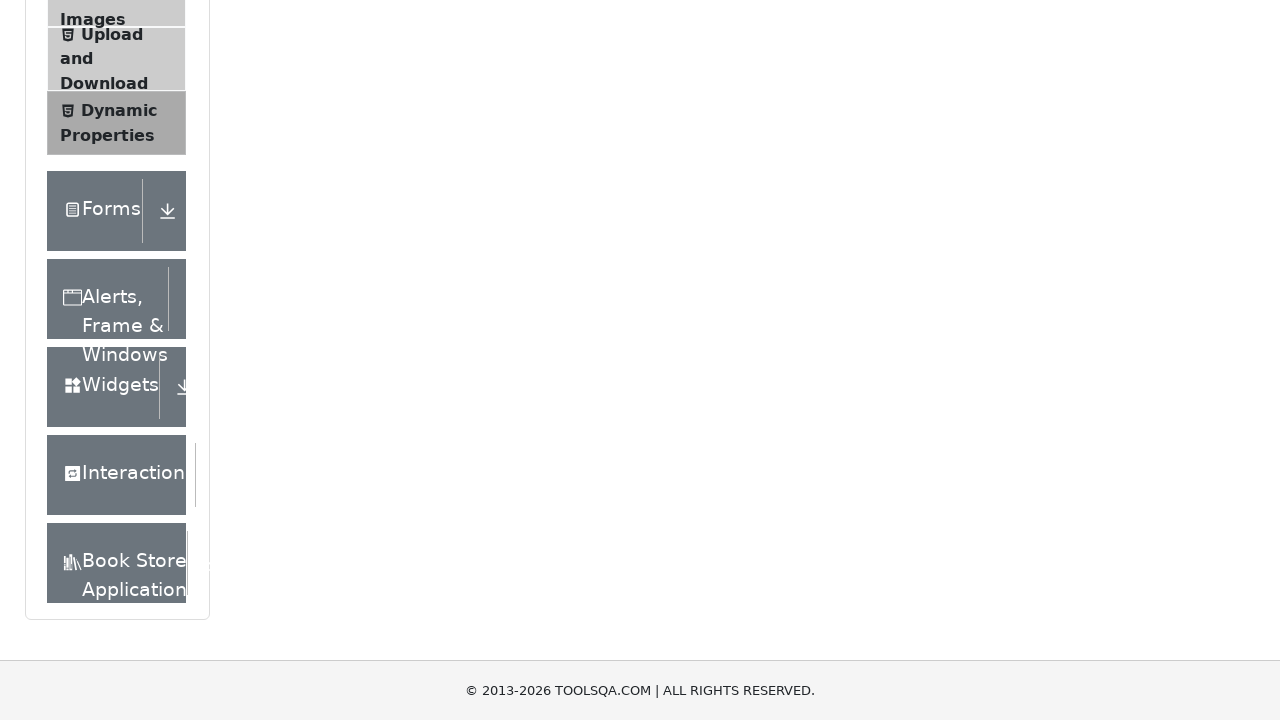

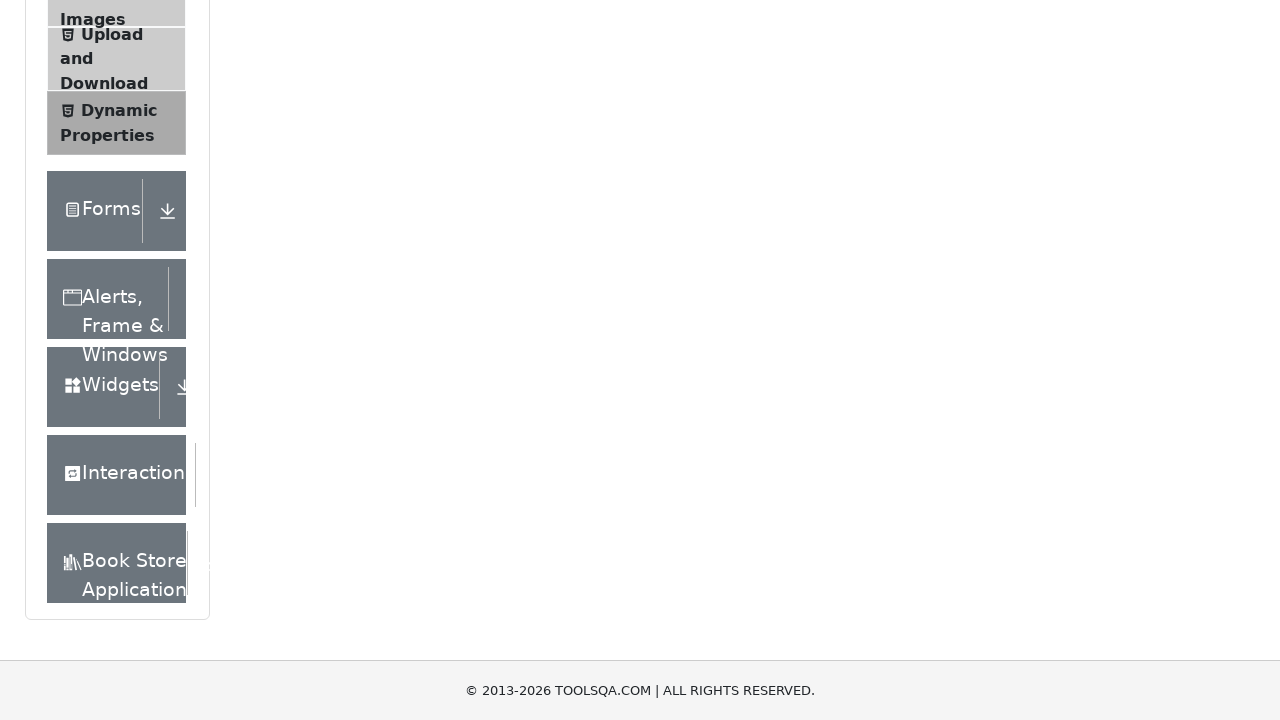